Tests that copy link icon opacity changes from 0 to 1 on hover and back to 0 when moving away from the header.

Starting URL: https://idvorkin.github.io/manager-book

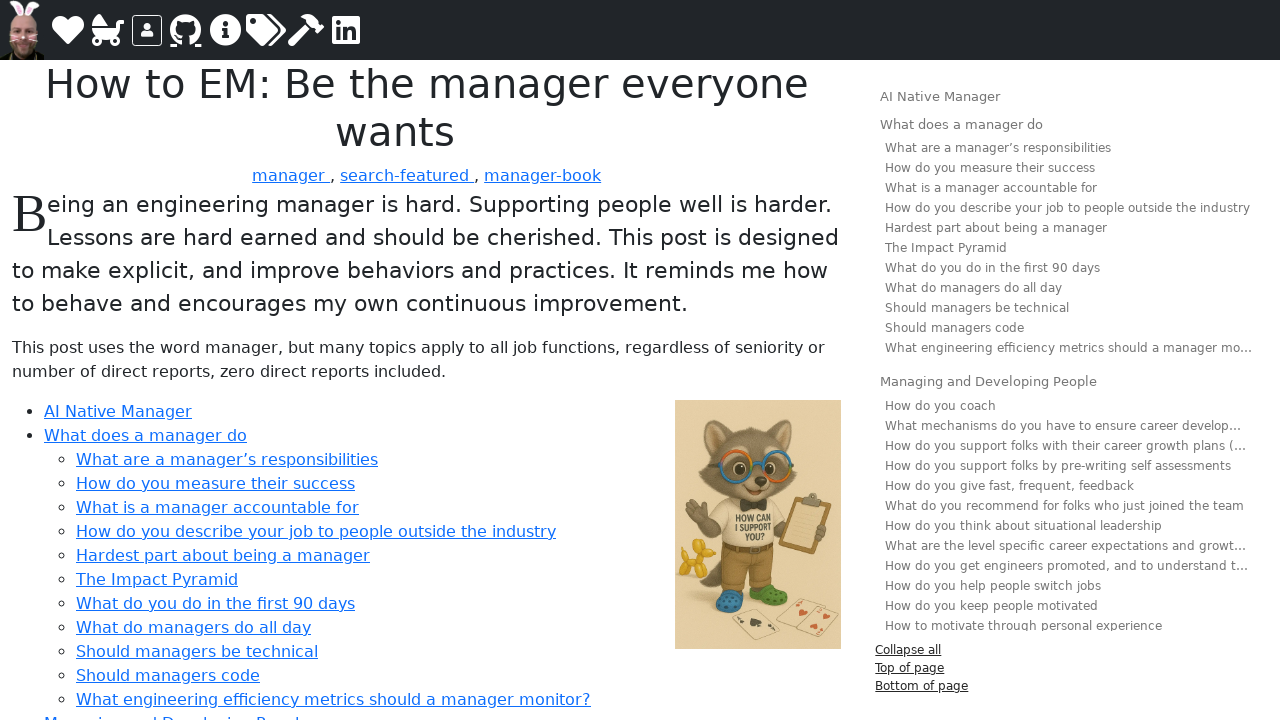

Waited for page to reach networkidle state
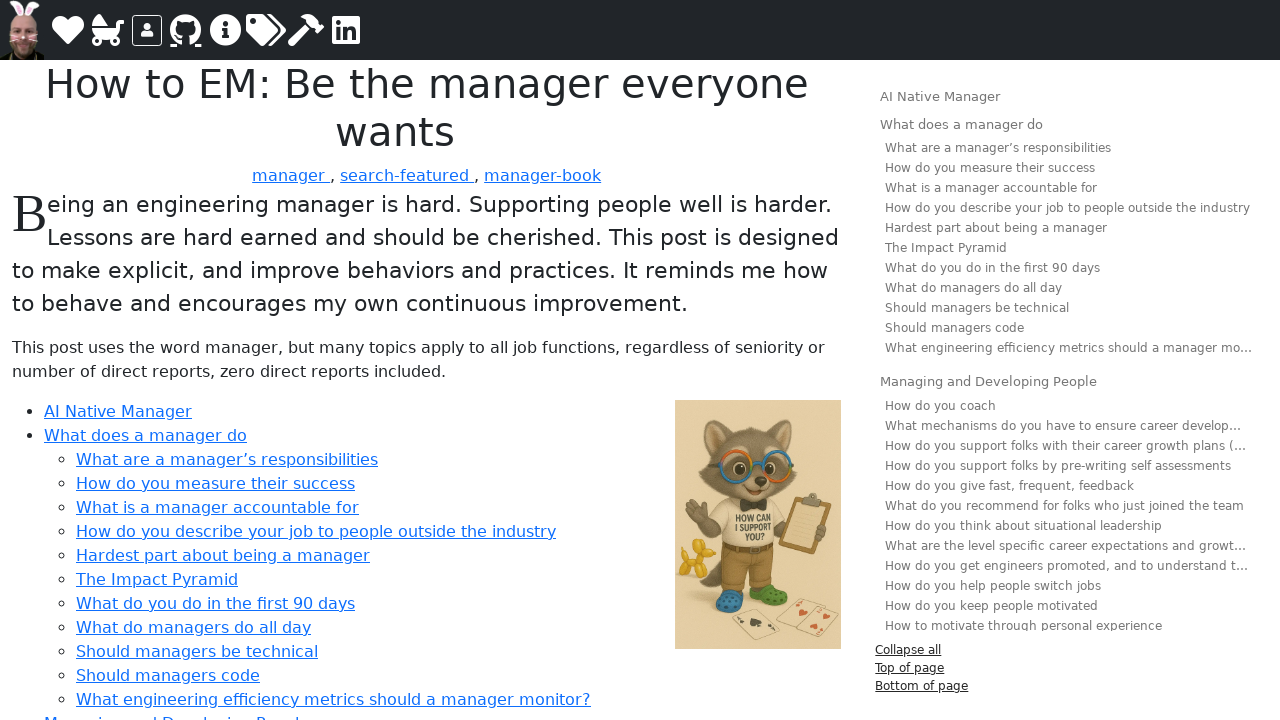

Located first header element with copy link
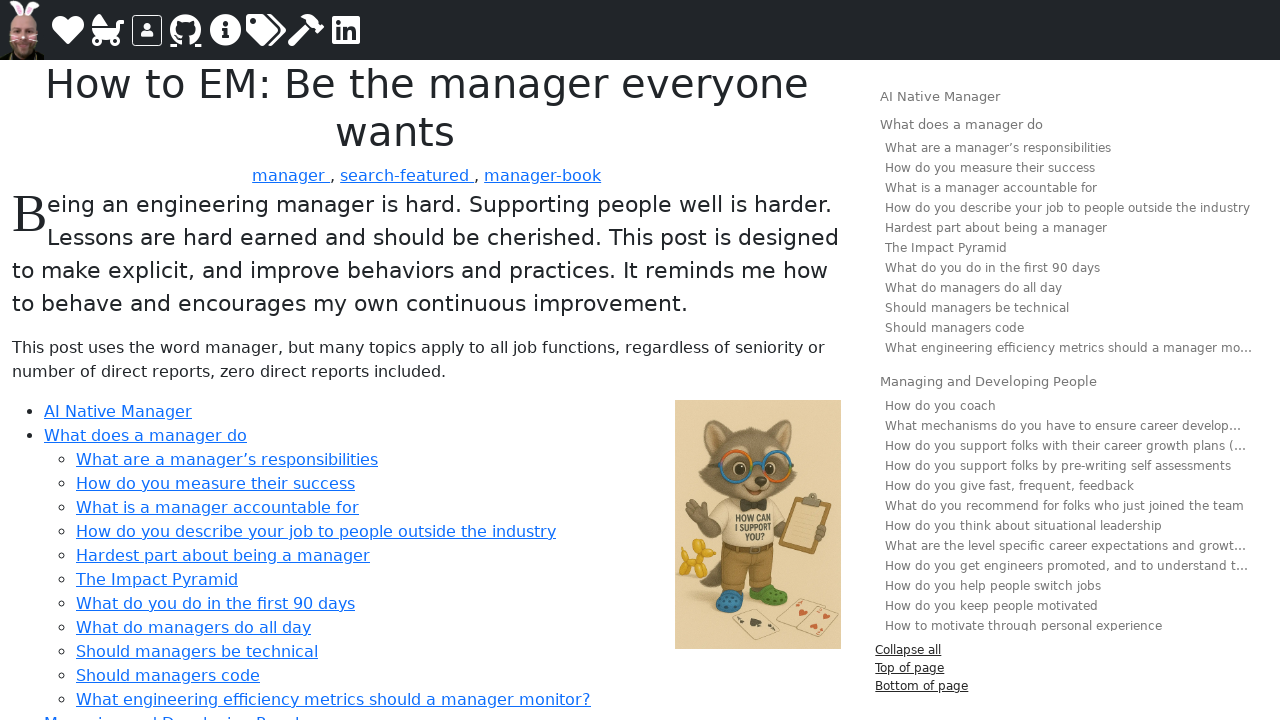

Located copy link icon within header
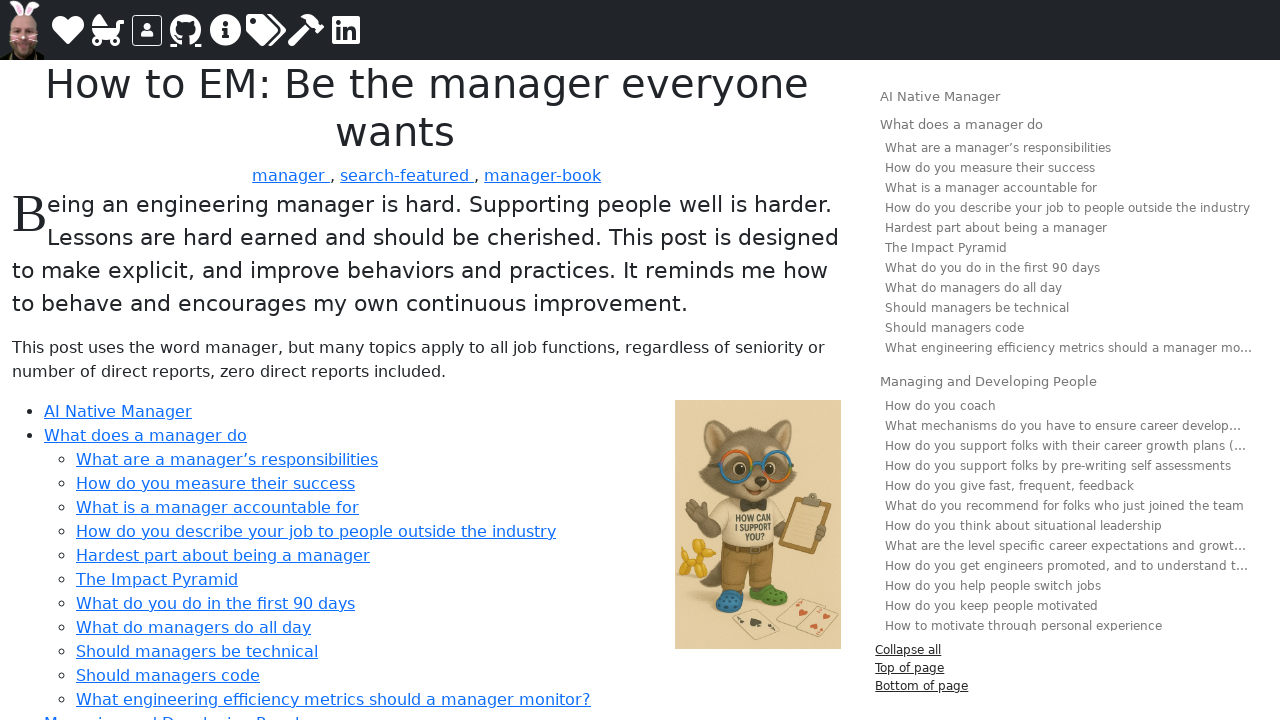

Hovered over header element at (427, 108) on h1, h2, h3, h4, h5, h6 >> internal:has=".header-copy-link" >> nth=0
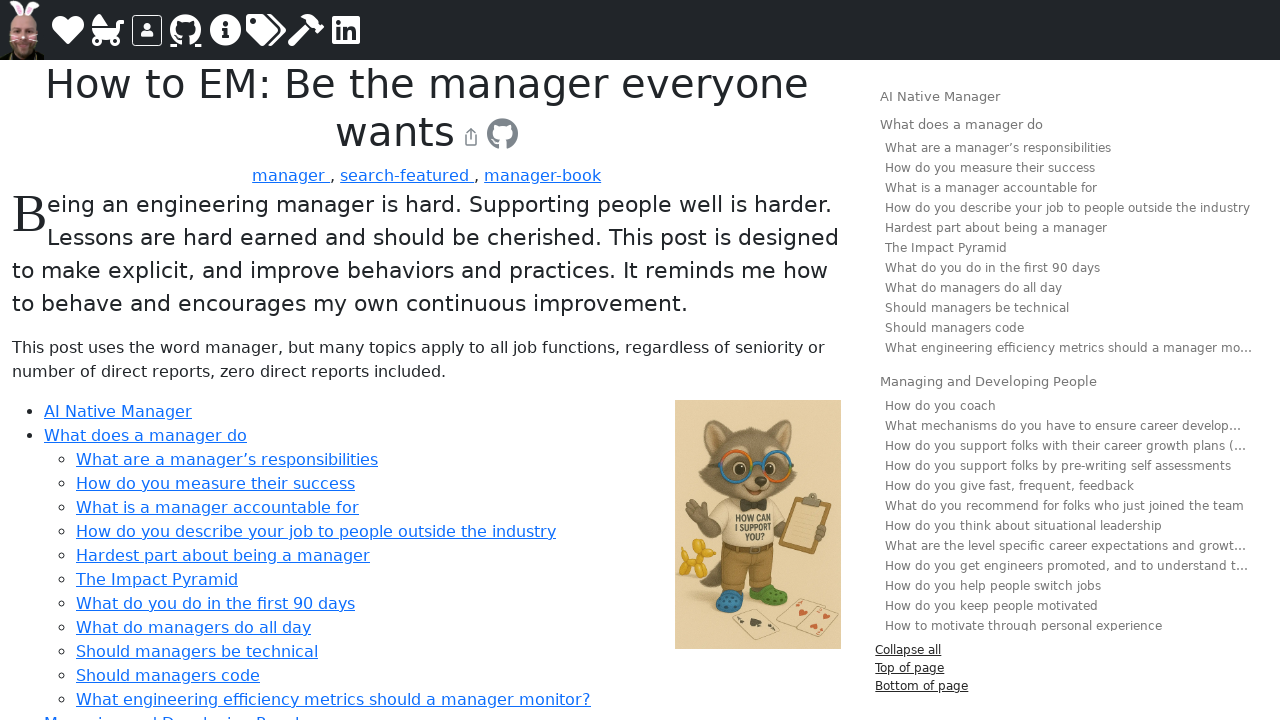

Waited 300ms for hover transition to complete
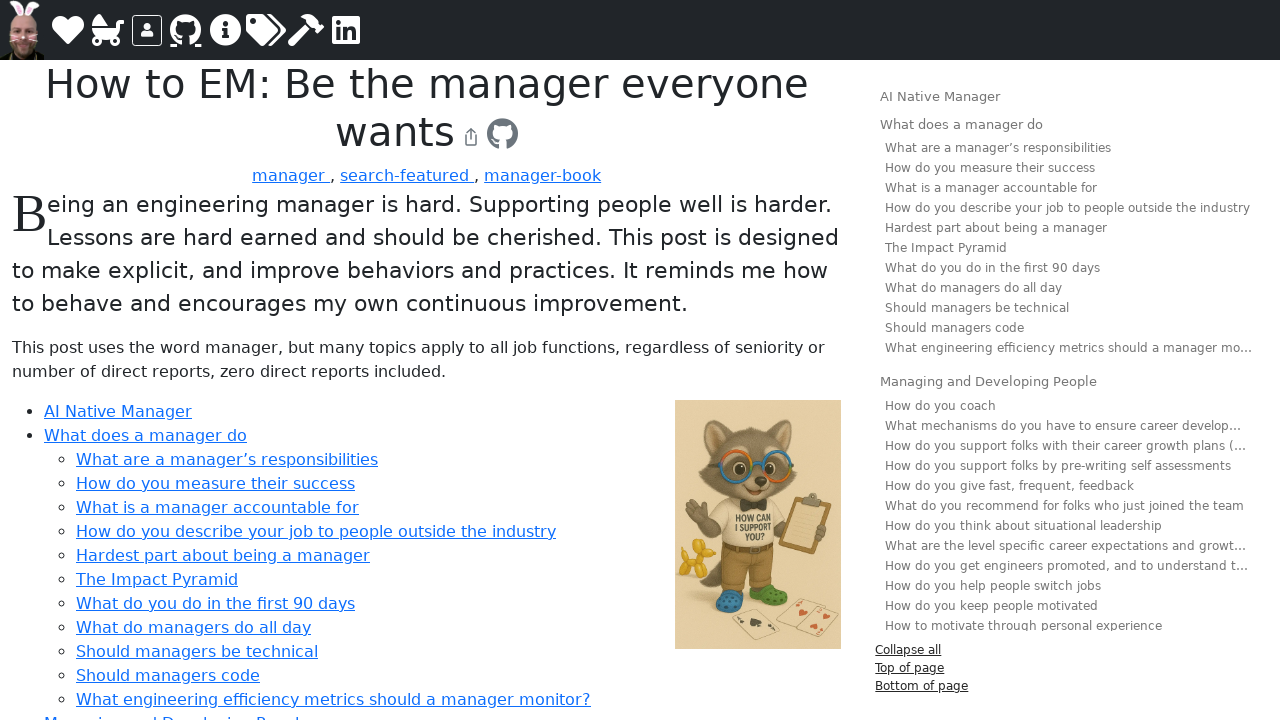

Moved mouse away from header to position (0, 0) at (0, 0)
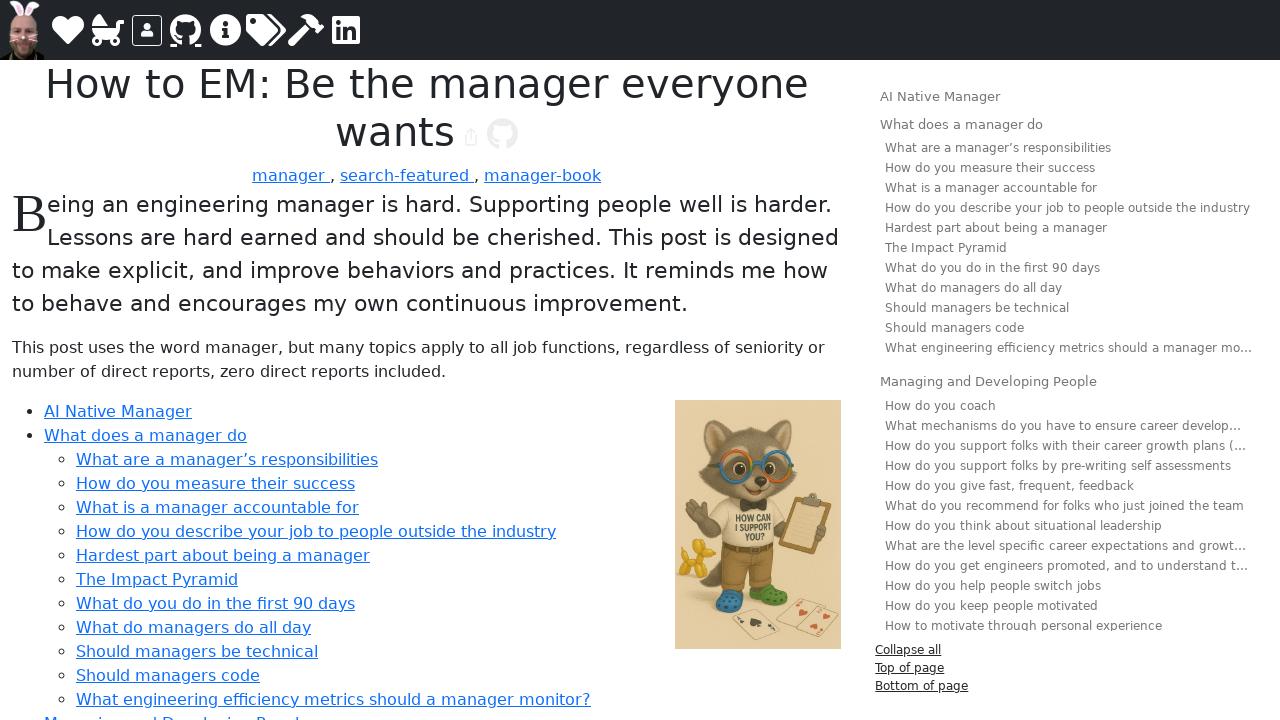

Waited 300ms for opacity transition to complete
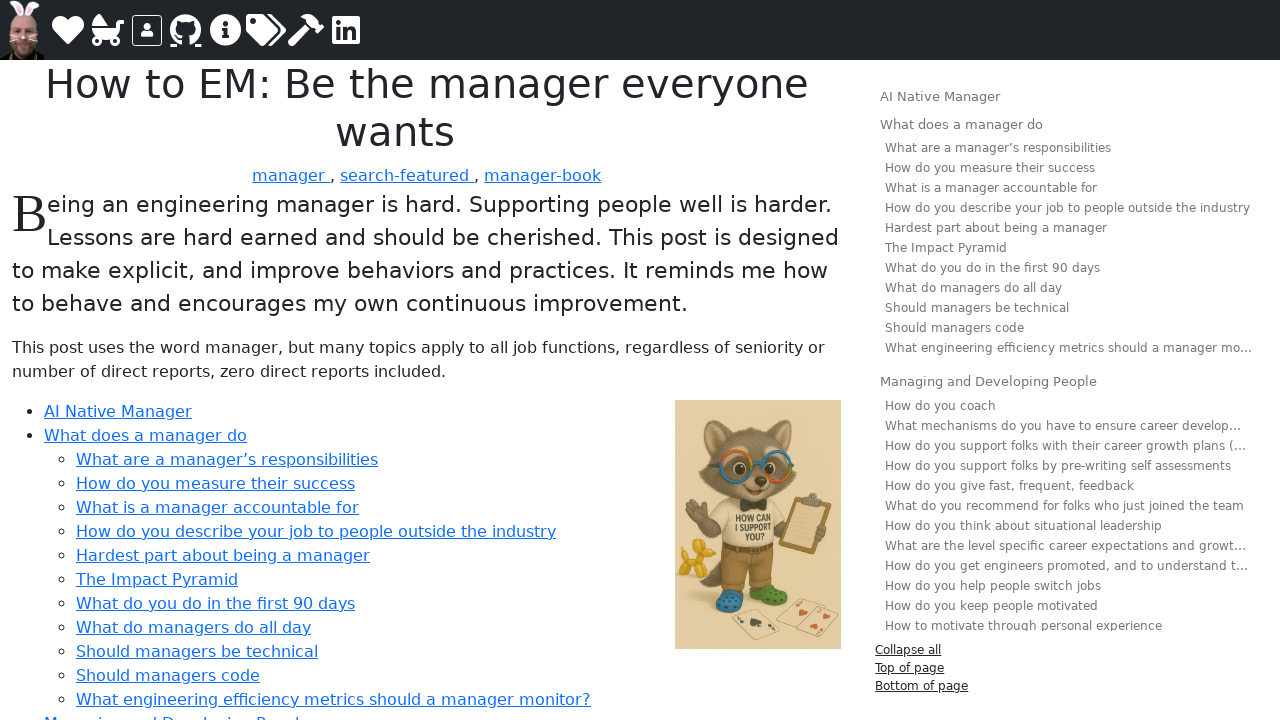

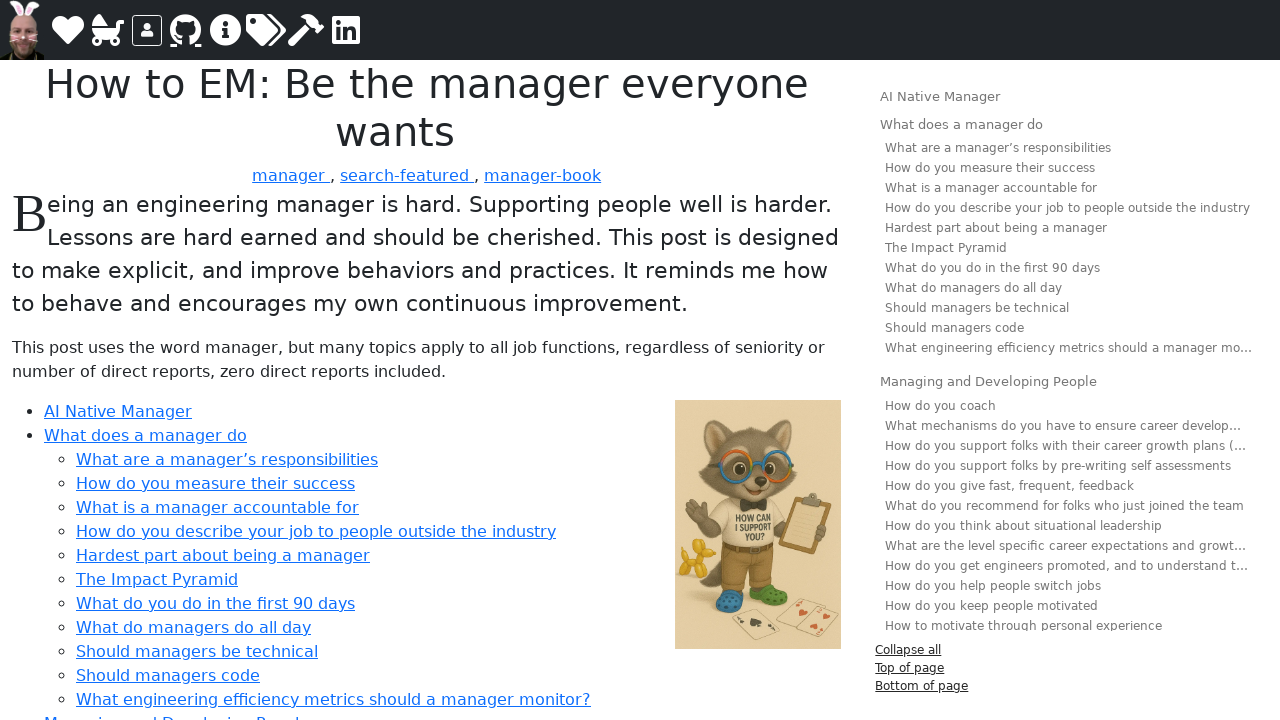